Tests different page load strategies by navigating to an IP address lookup website with normal, eager, and none loading modes

Starting URL: https://whatismyipaddress.com/

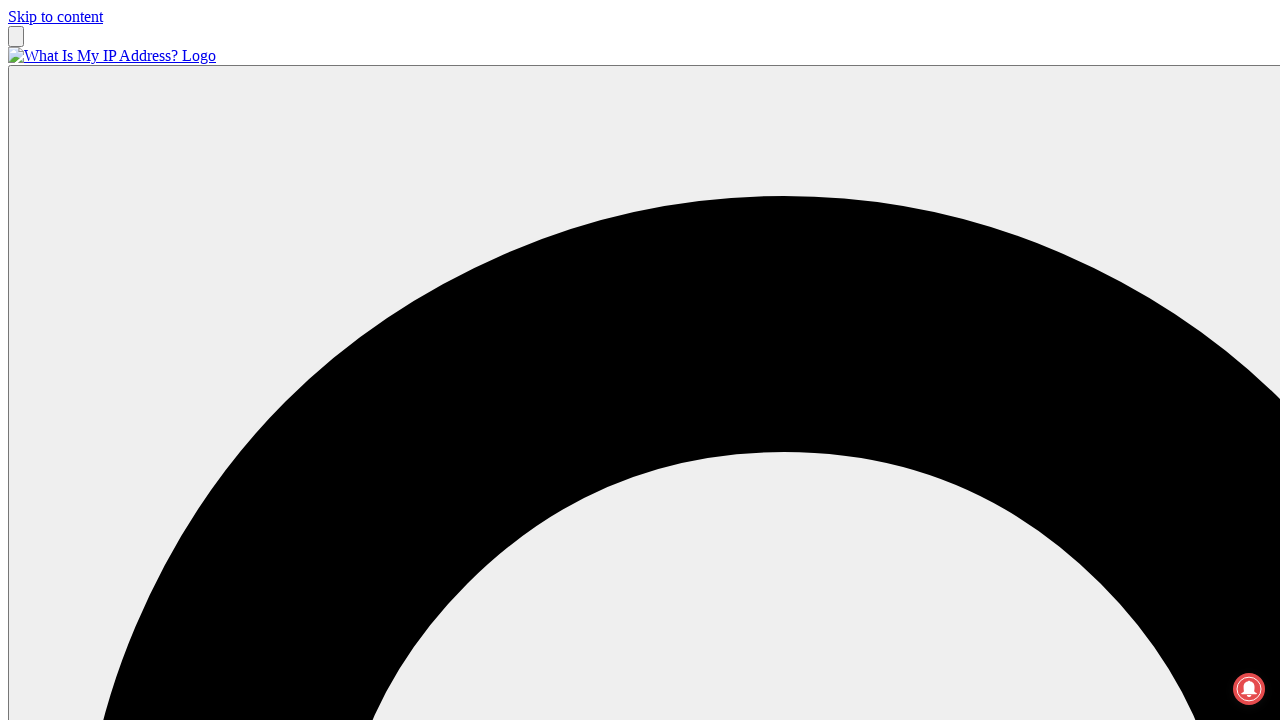

Navigated to IP lookup website with eager (domcontentloaded) load strategy
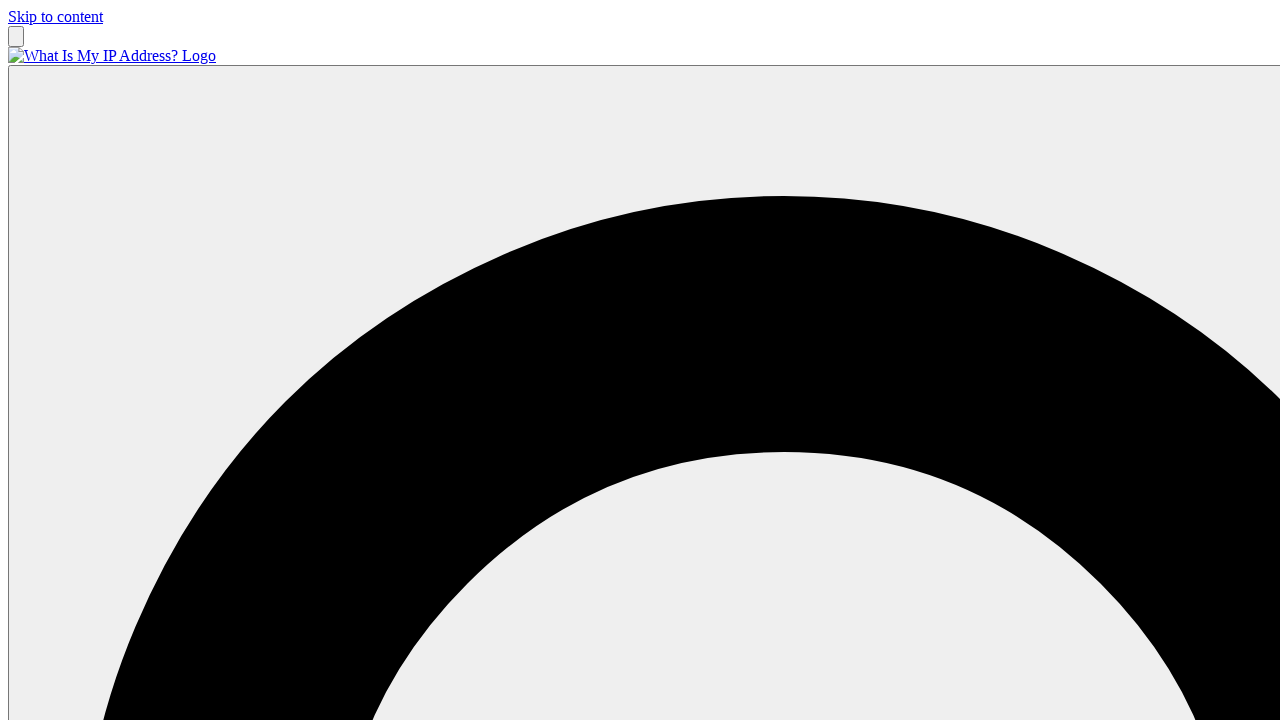

Navigated to IP lookup website with none (commit) load strategy
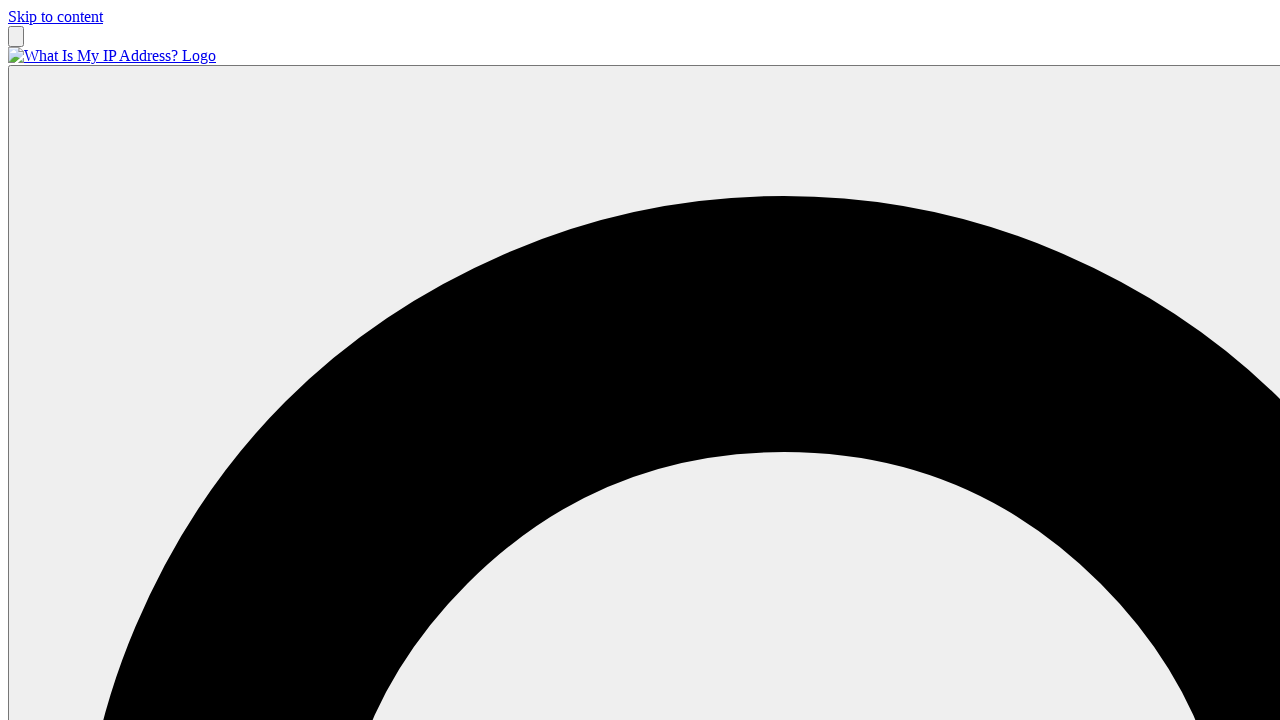

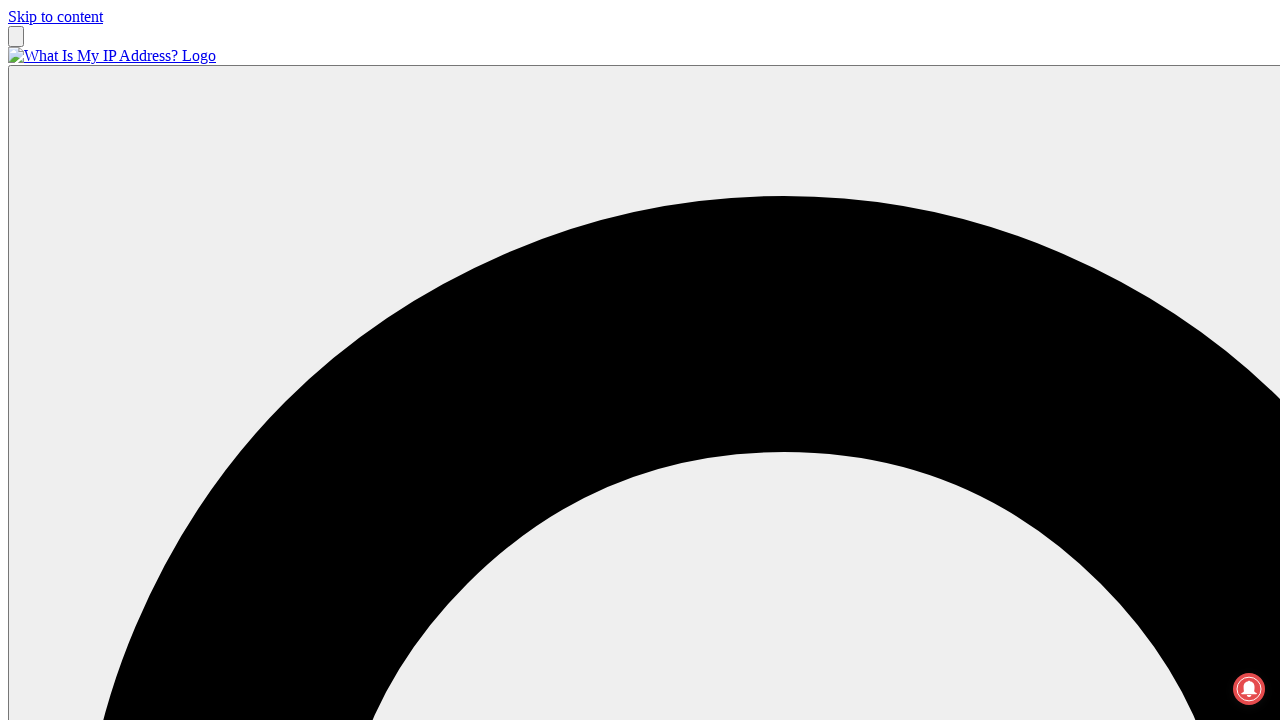